Verifies that clicking the Register link displays the sign-up page with the correct heading text

Starting URL: https://parabank.parasoft.com/parabank/index.htm

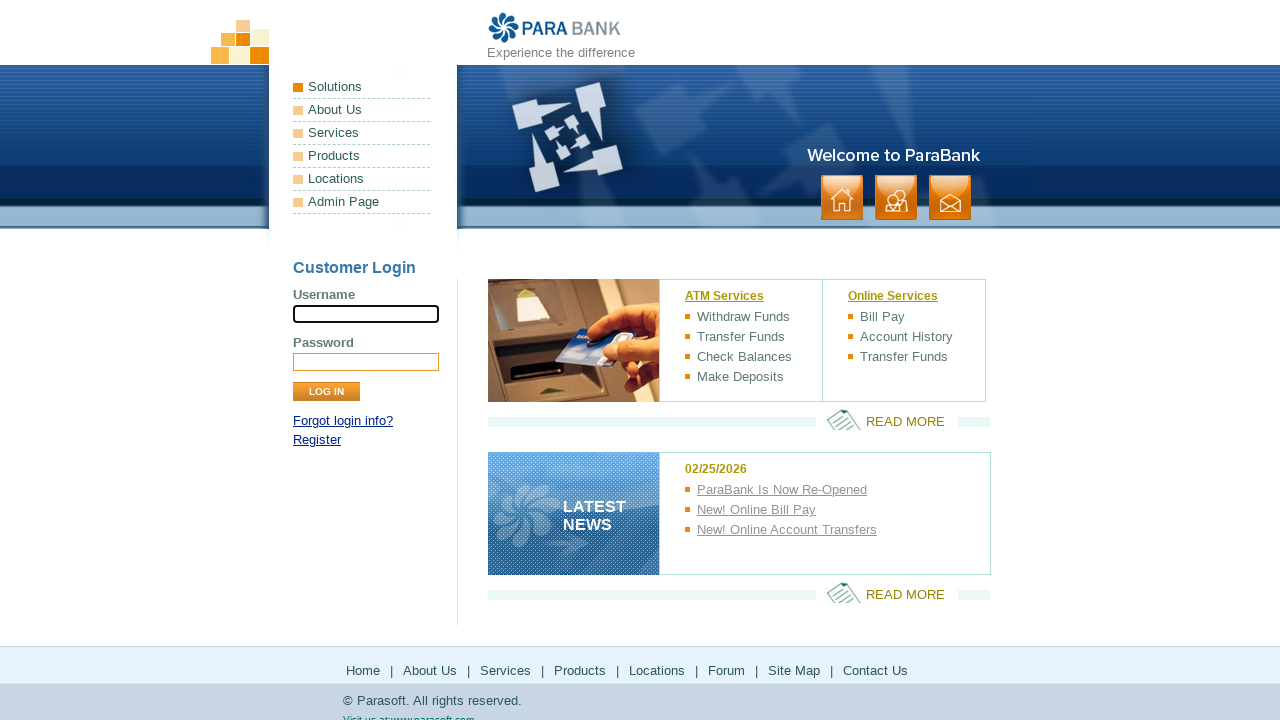

Clicked Register link to navigate to sign-up page at (317, 440) on text=Register
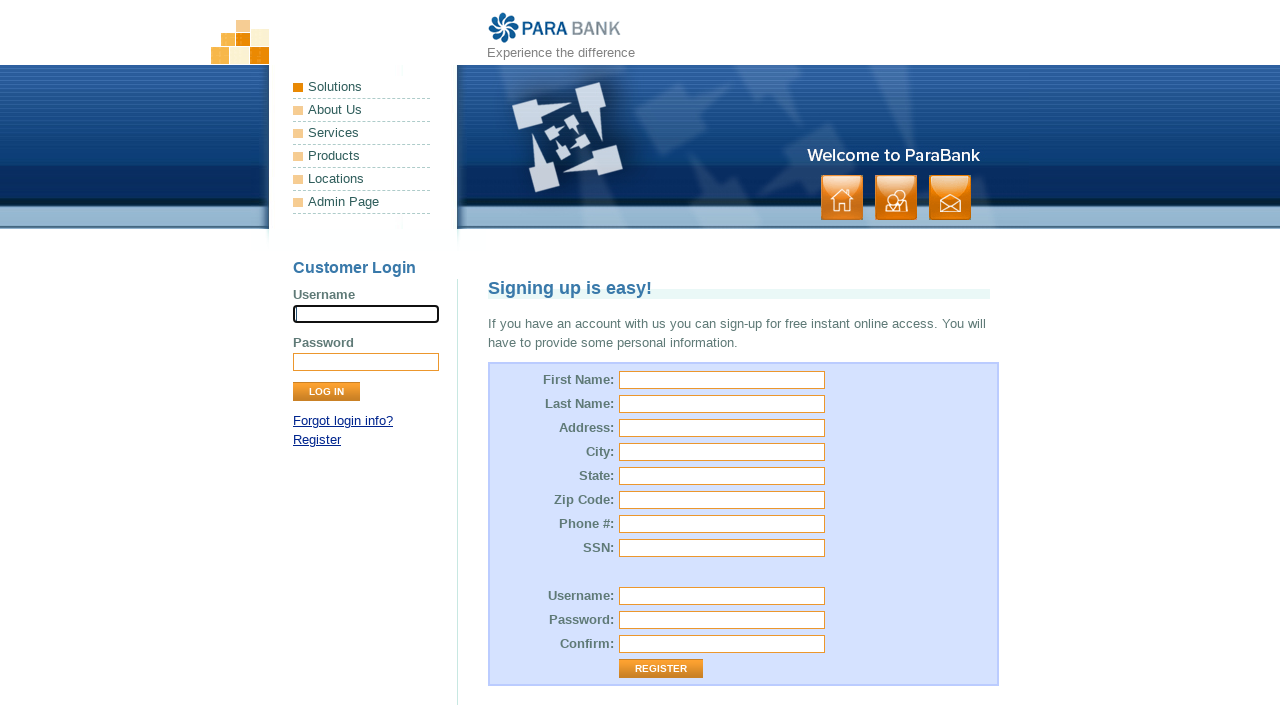

Sign-up page heading element loaded
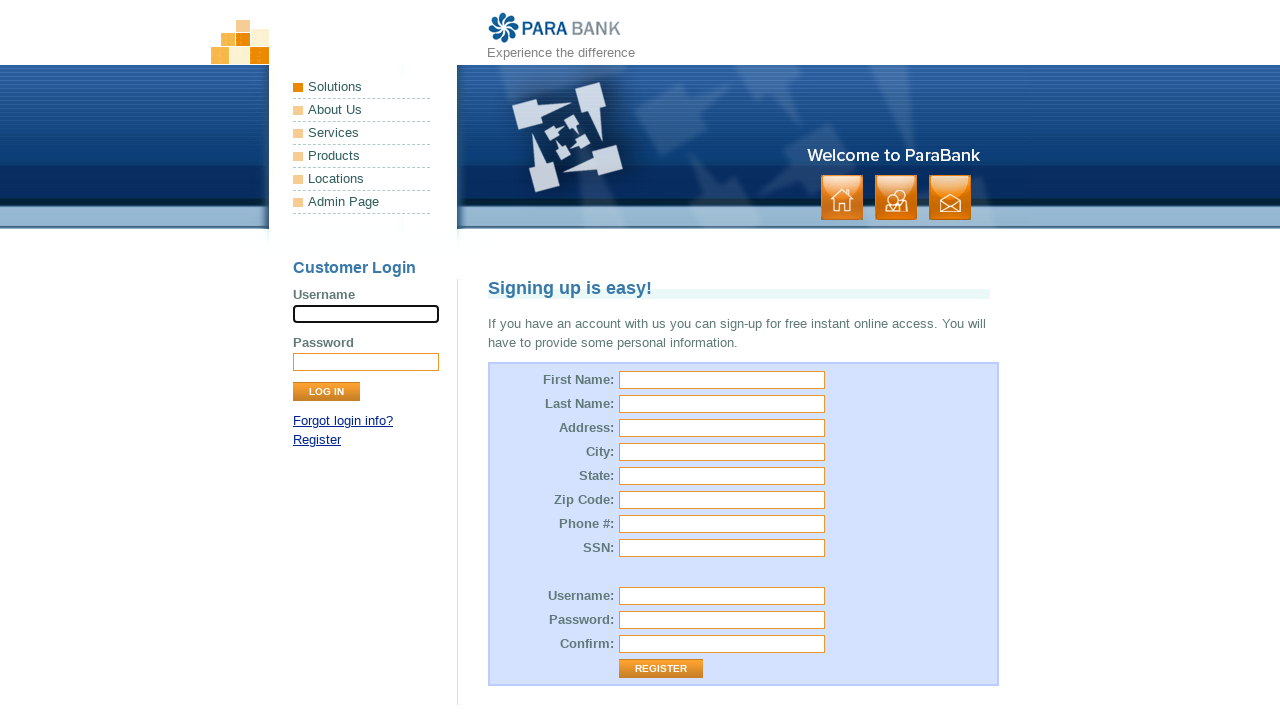

Retrieved heading text: 'Signing up is easy!'
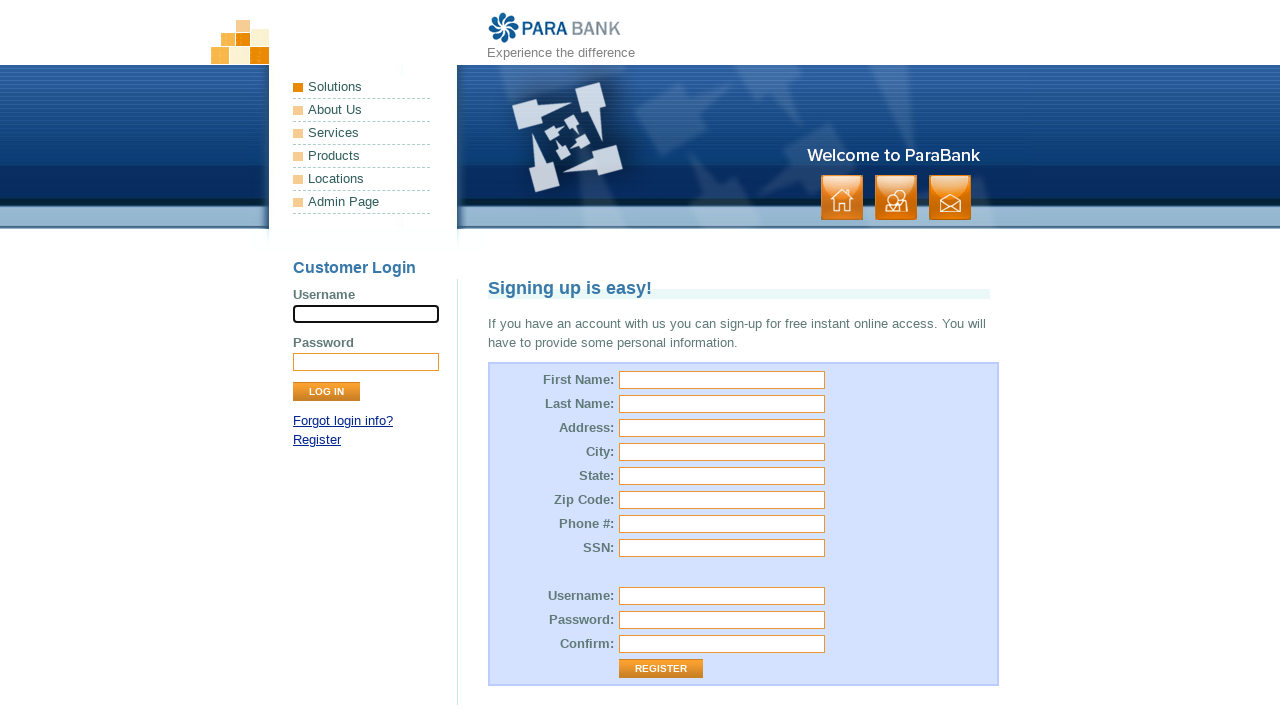

Verified heading text is 'Signing up is easy!' - assertion passed
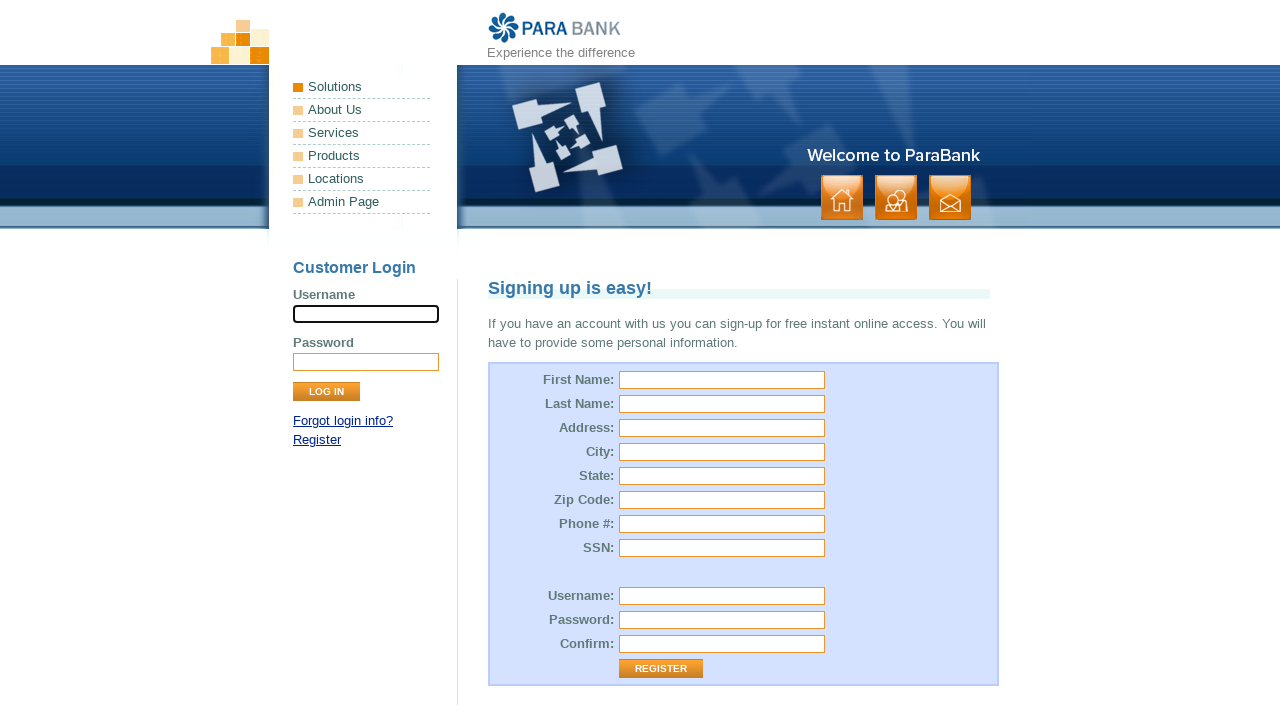

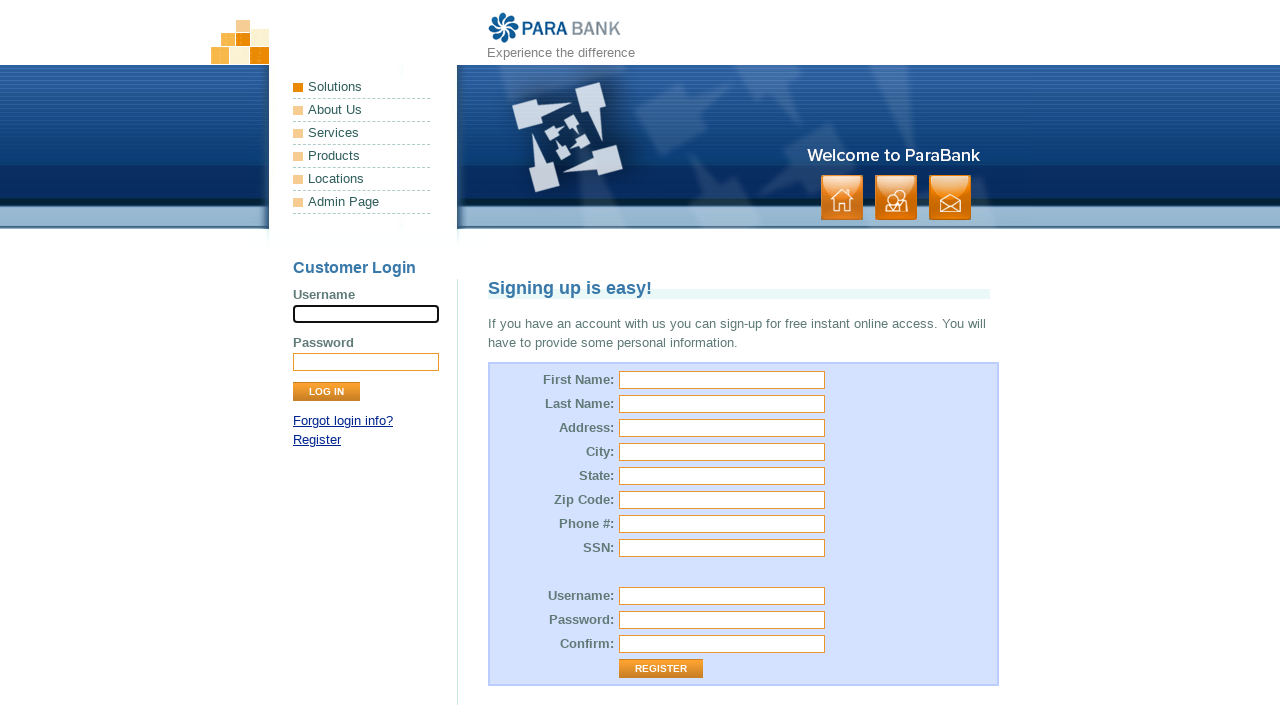